Tests hover functionality by navigating to a page with avatars, hovering over the first avatar, and verifying that the caption information becomes visible.

Starting URL: http://the-internet.herokuapp.com/hovers

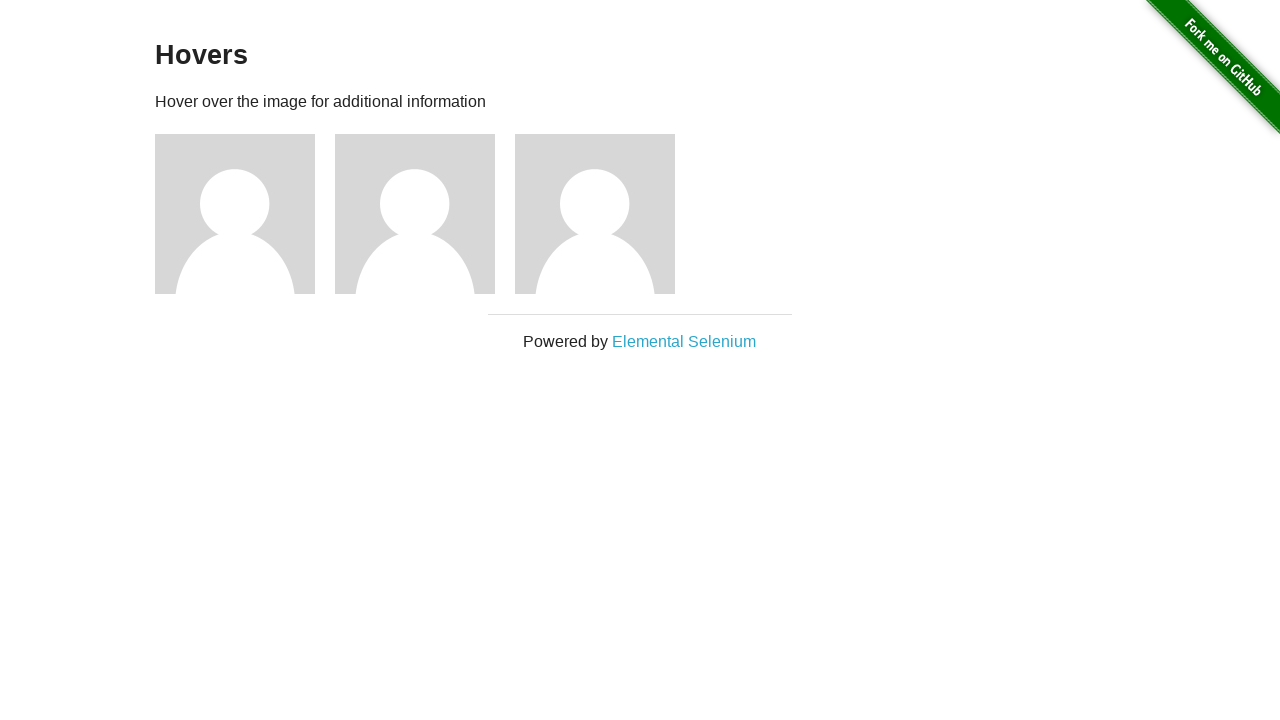

Located the first avatar figure element
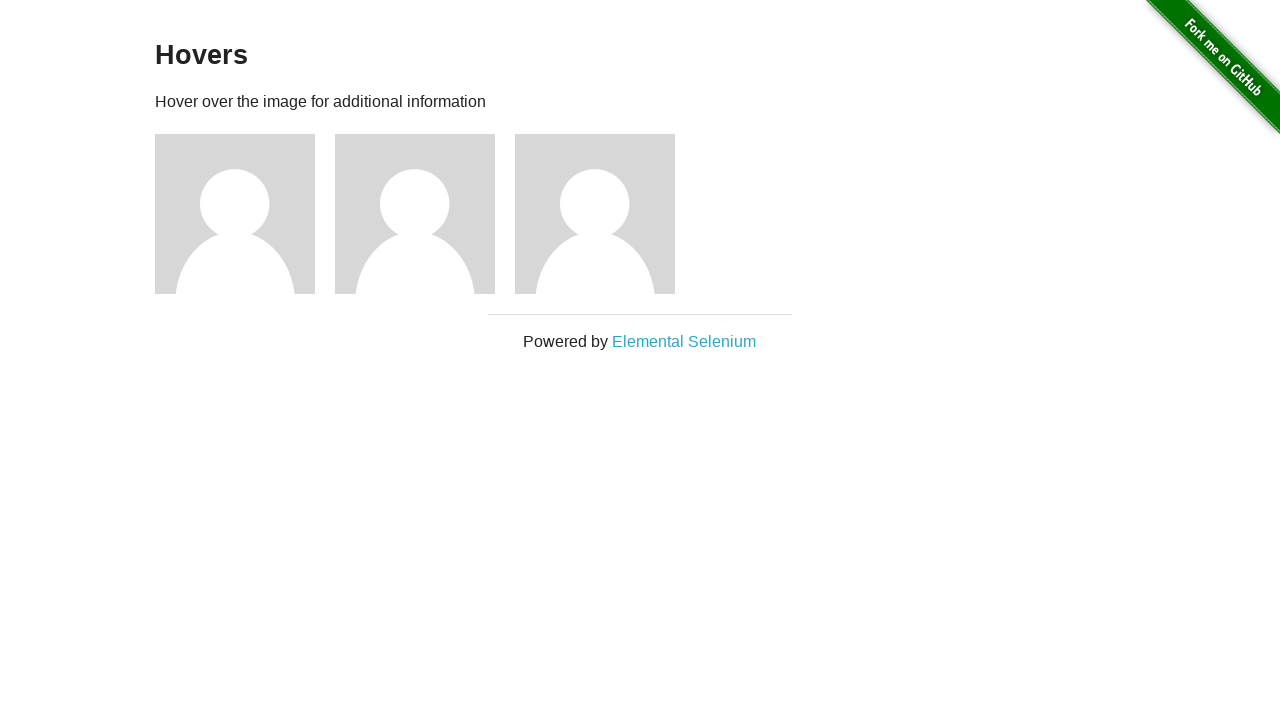

Hovered over the first avatar at (245, 214) on .figure >> nth=0
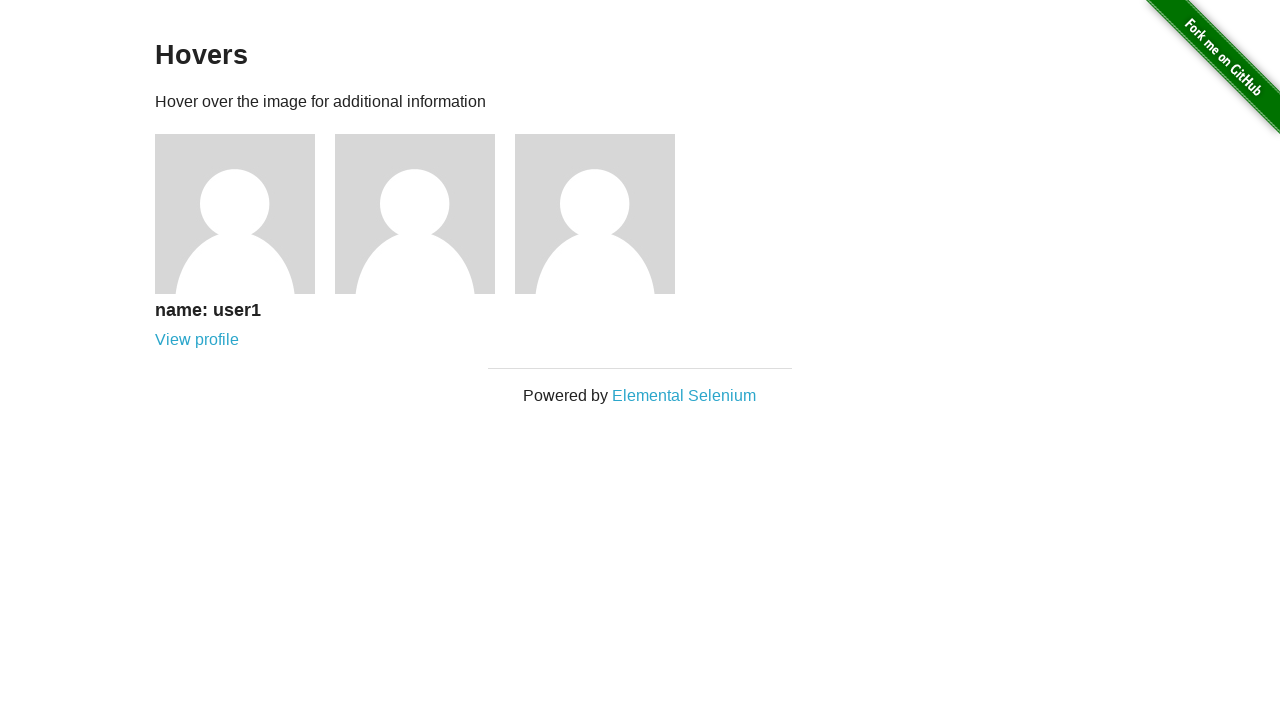

Located the figcaption element
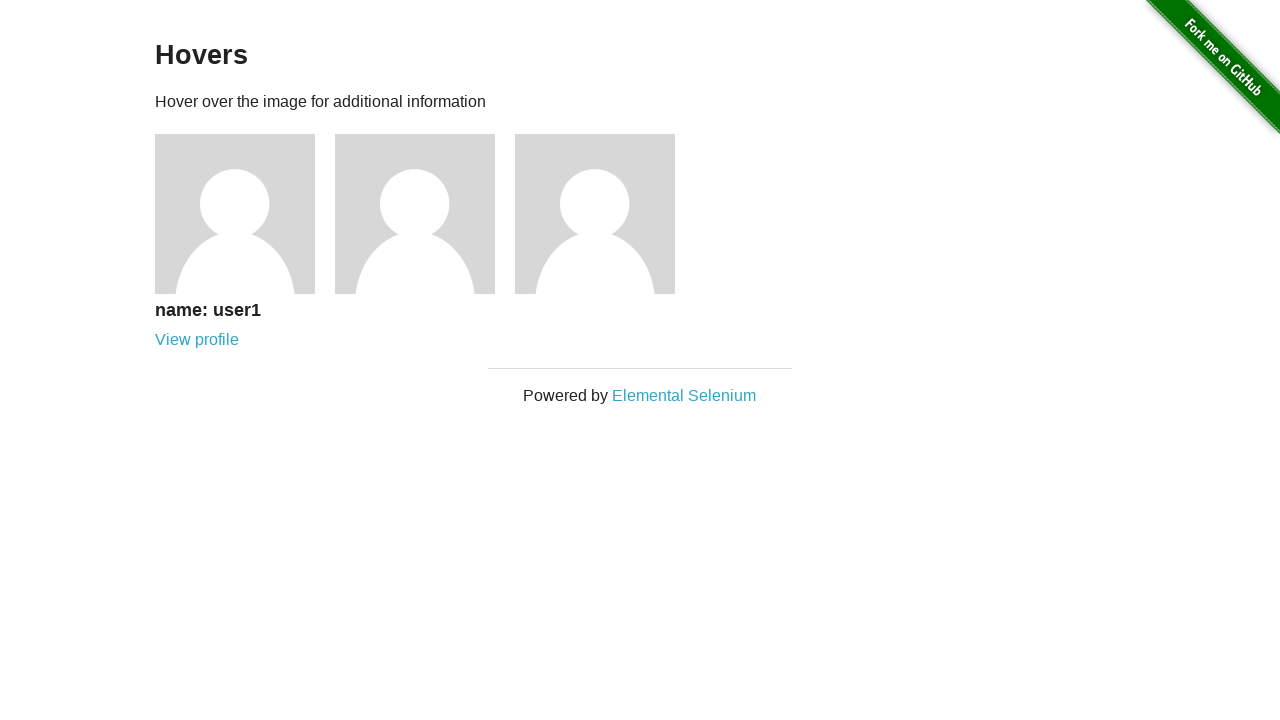

Verified that figcaption is visible after hover
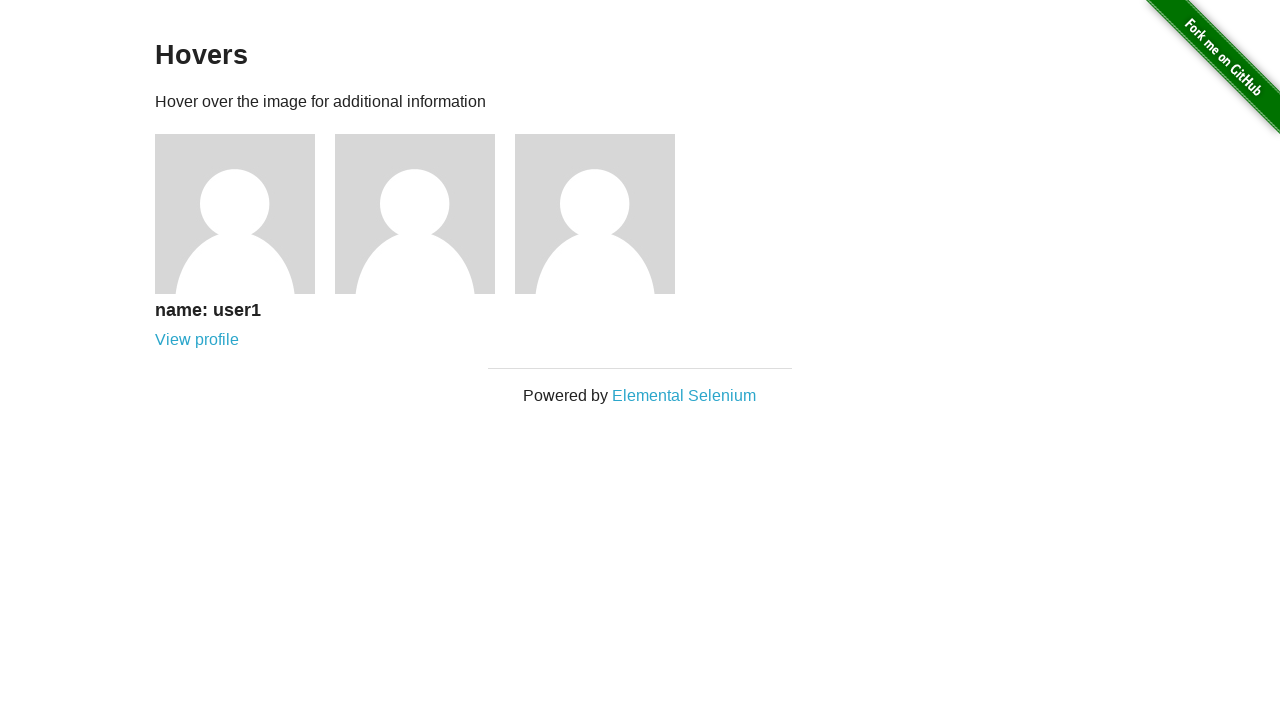

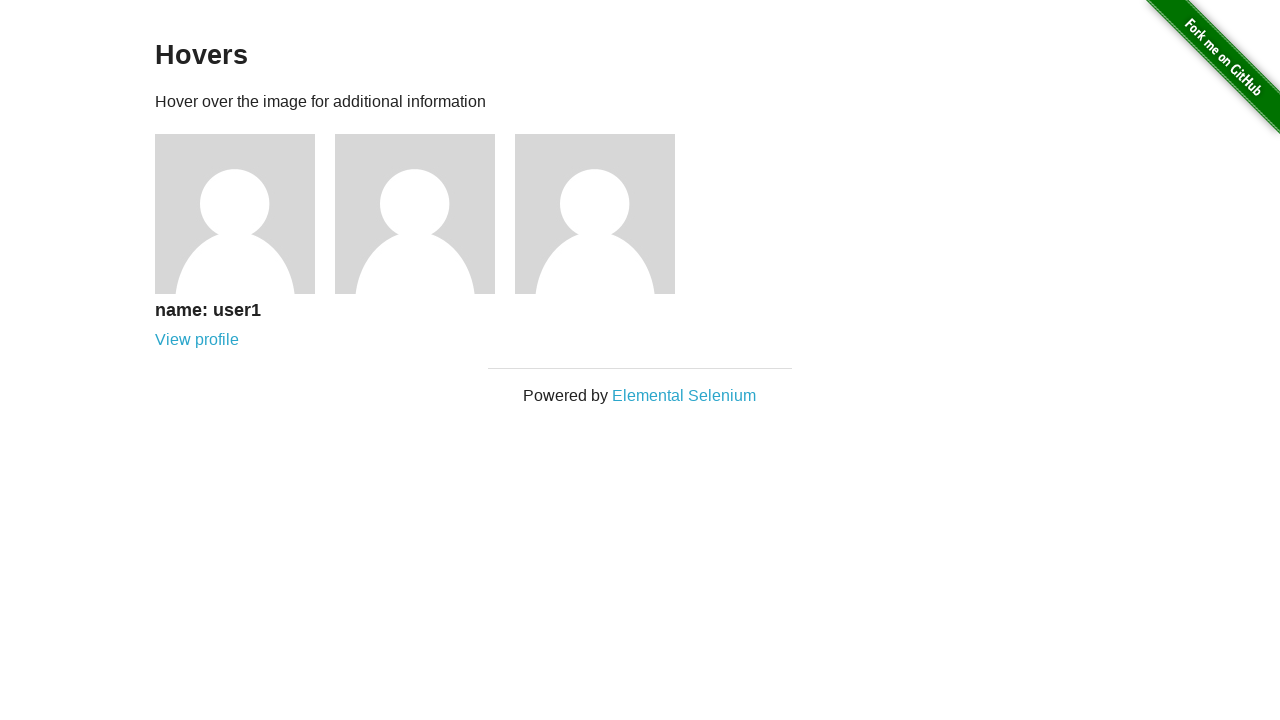